Tests handling of a simple JavaScript alert by clicking the button, verifying the alert text, and accepting it

Starting URL: https://the-internet.herokuapp.com/javascript_alerts

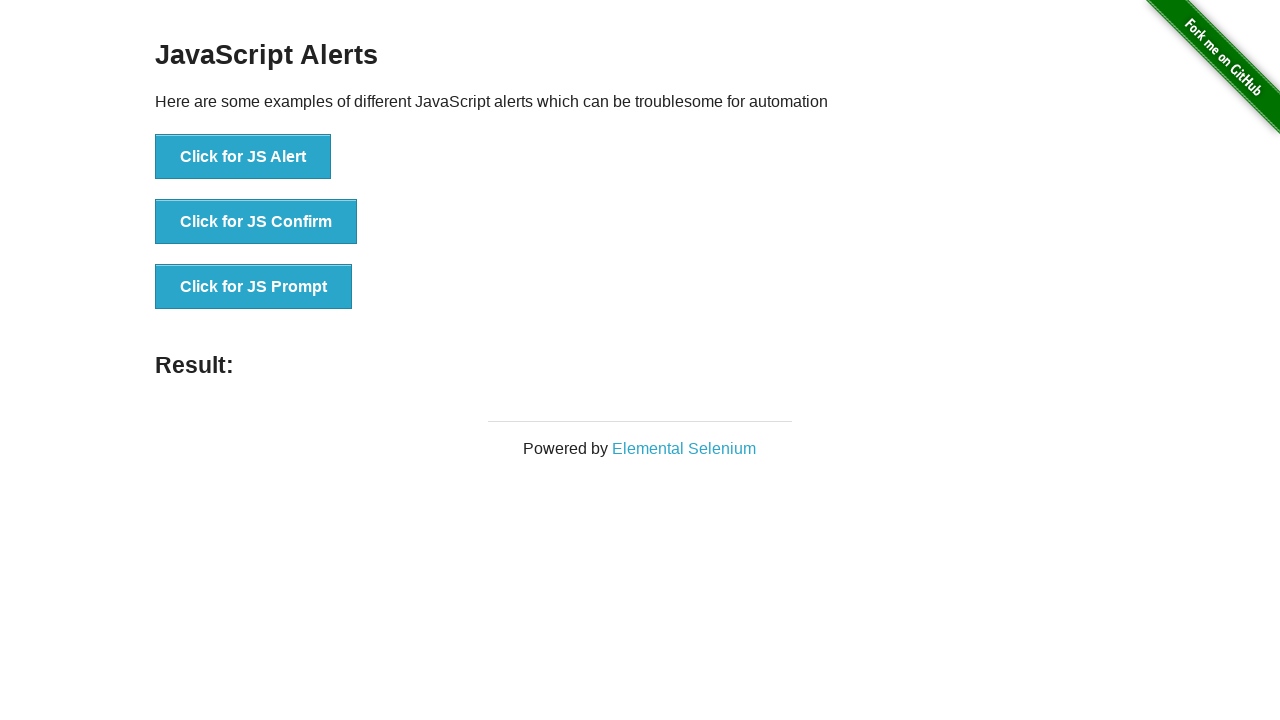

Clicked button to trigger JavaScript alert at (243, 157) on xpath=//button[text()='Click for JS Alert']
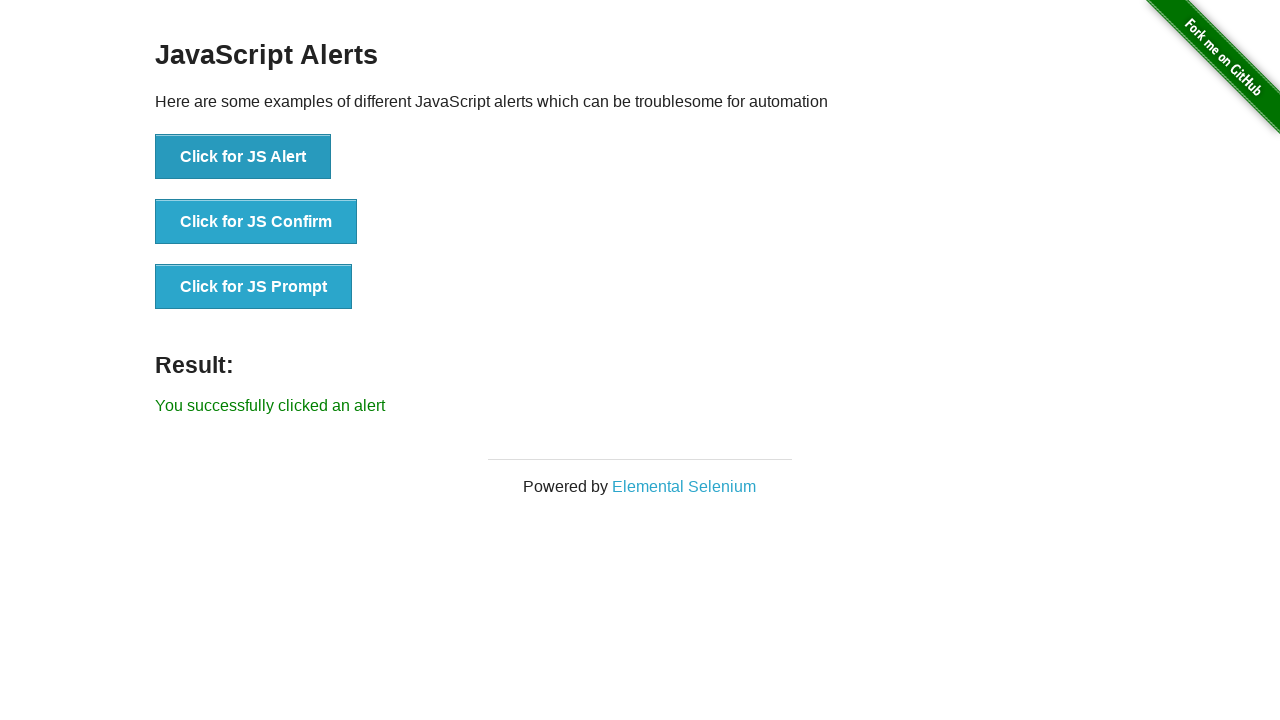

Set up dialog handler to accept alert
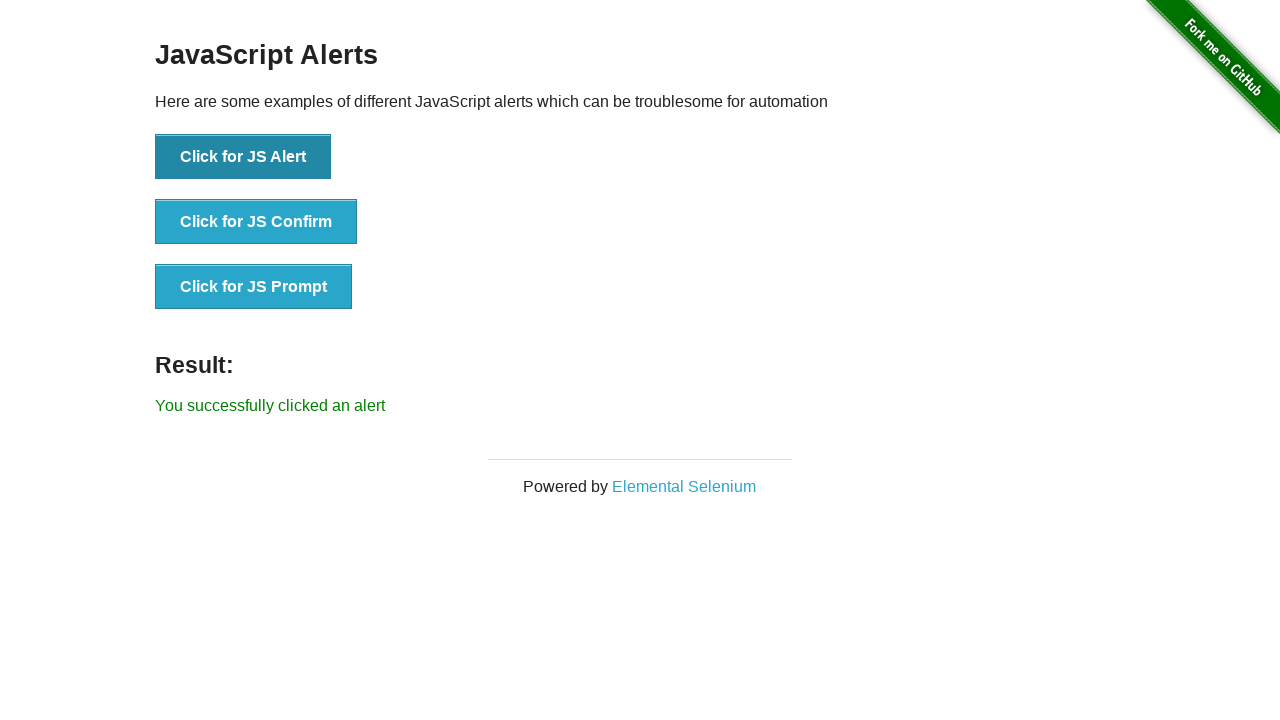

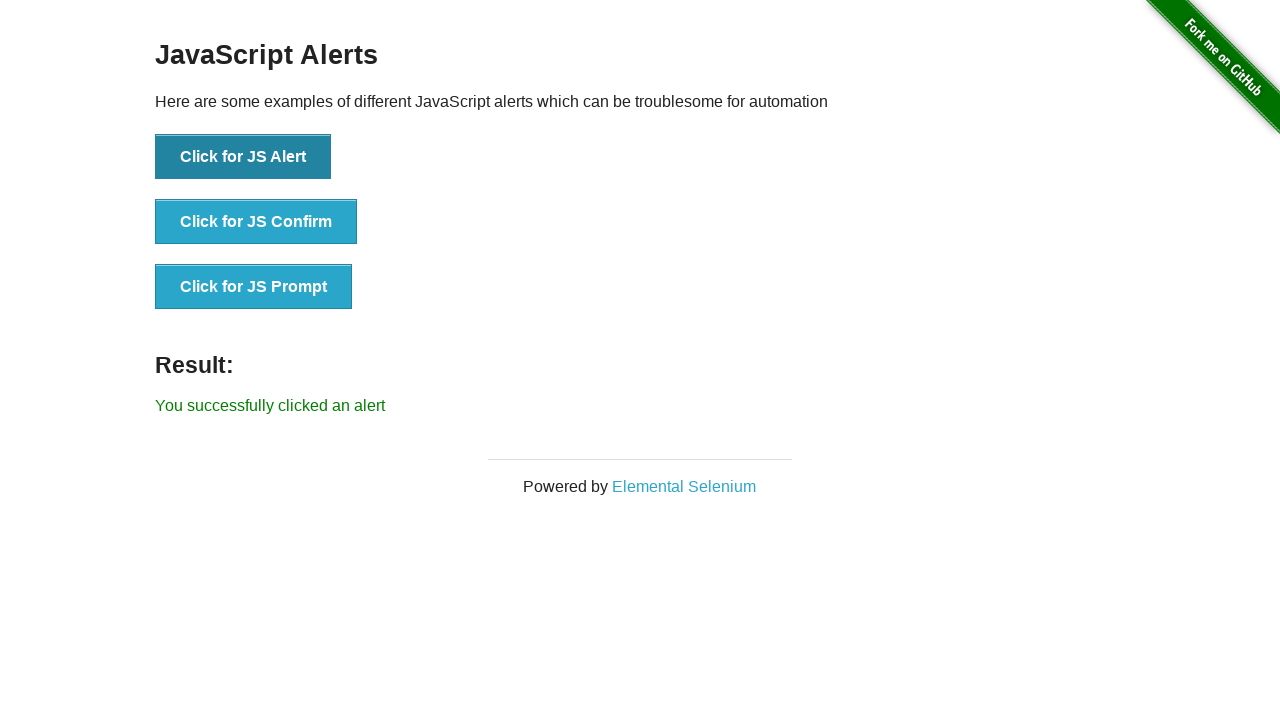